Tests checkbox functionality by verifying the initial unchecked state, clicking the senior citizen discount checkbox, and confirming it becomes selected

Starting URL: https://rahulshettyacademy.com/dropdownsPractise/

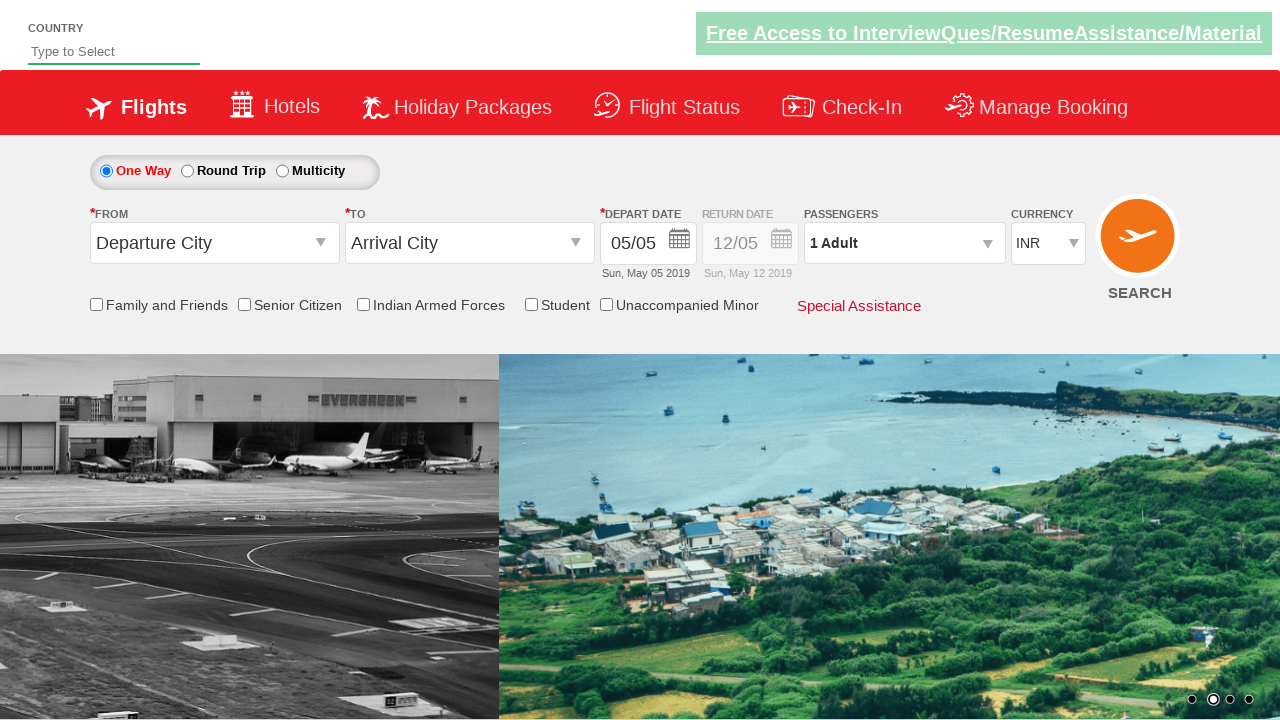

Verified senior citizen discount checkbox is initially unchecked
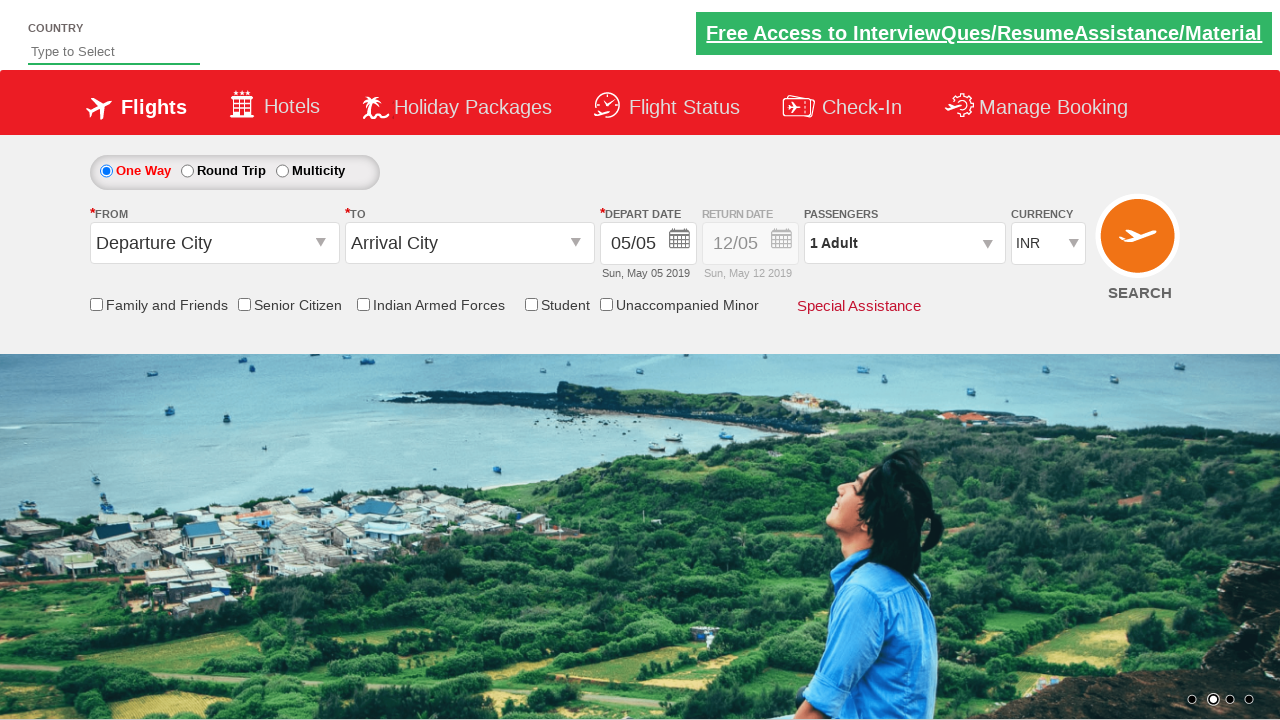

Counted total checkboxes on page: 6
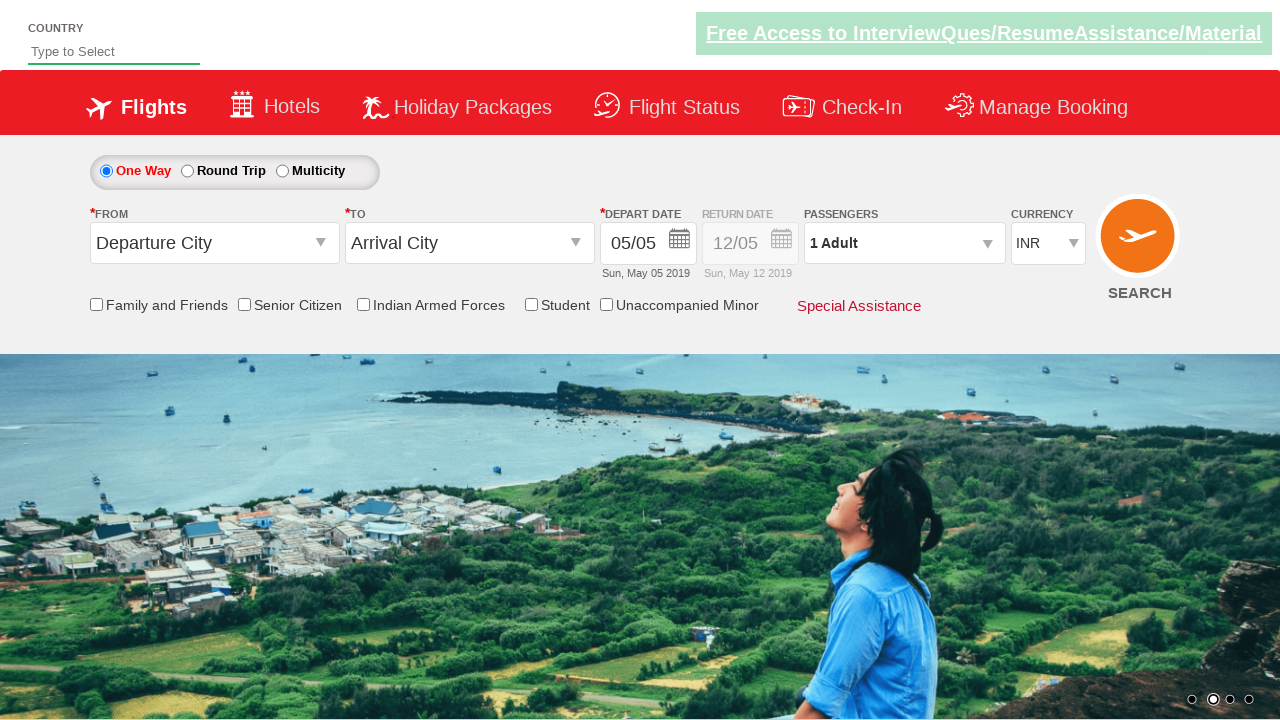

Clicked senior citizen discount checkbox at (244, 304) on input[id*='ctl00_mainContent_chk_SeniorCitizenDiscount']
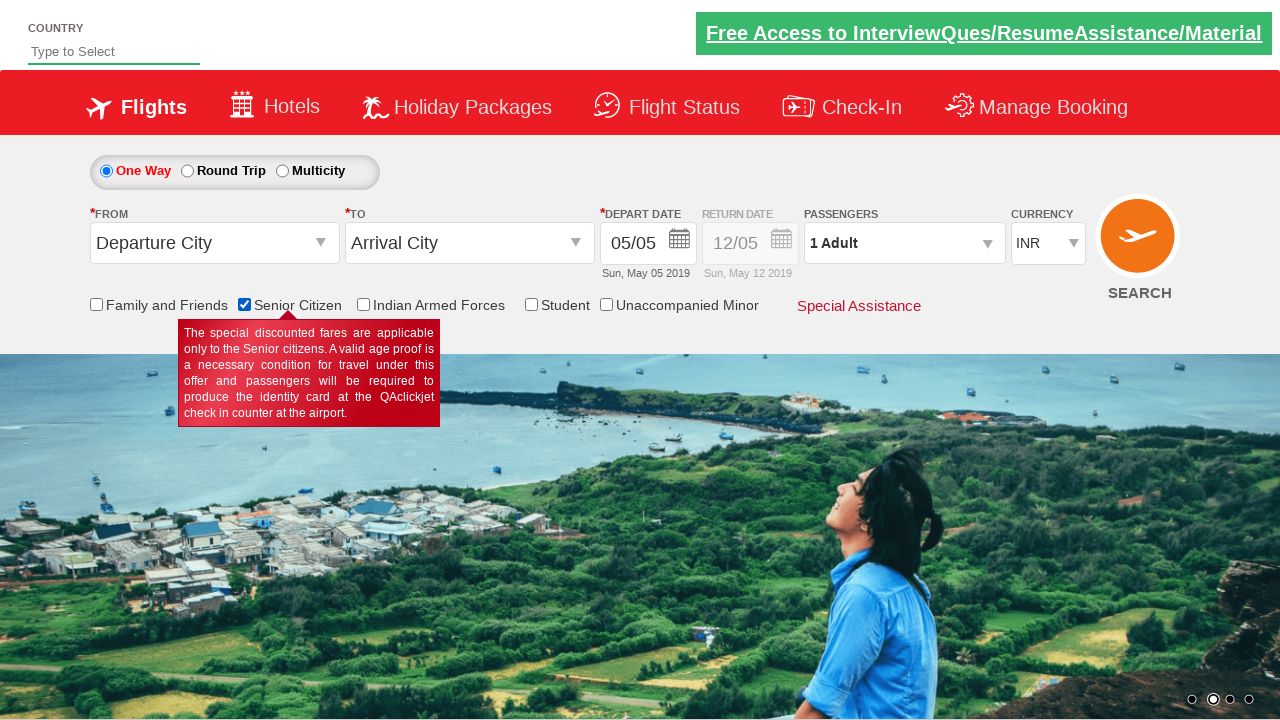

Verified senior citizen discount checkbox is now checked
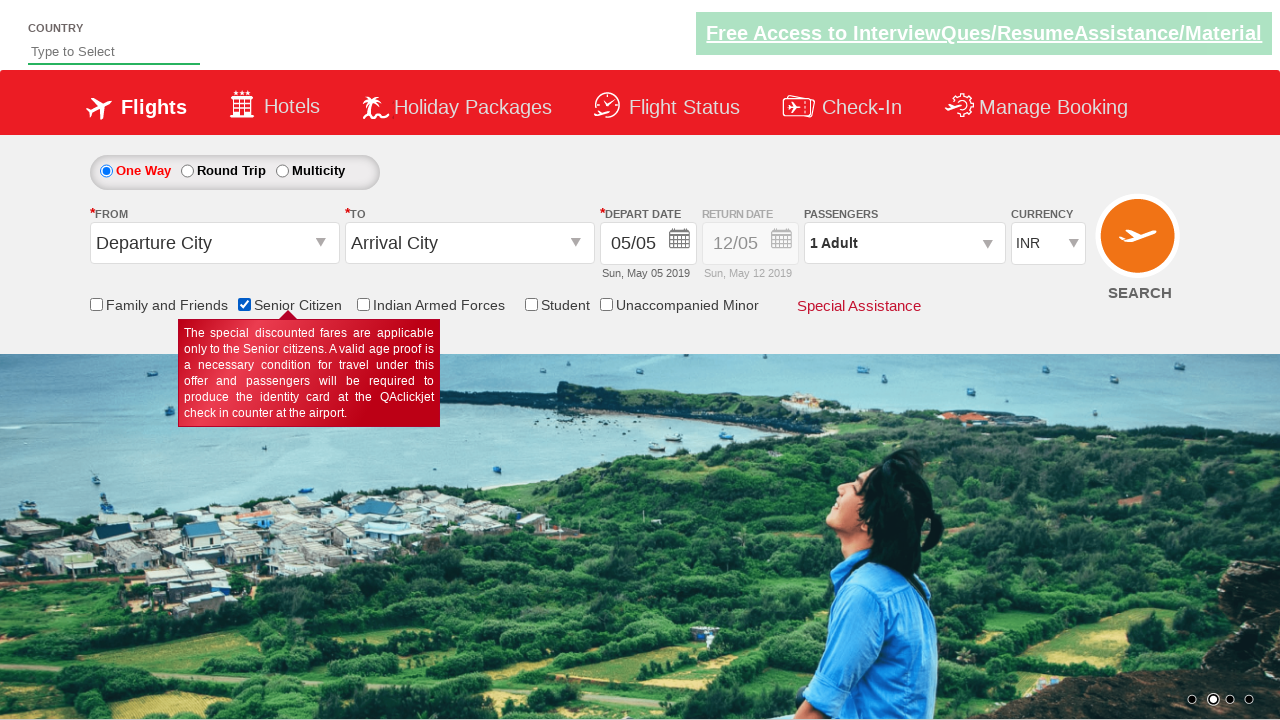

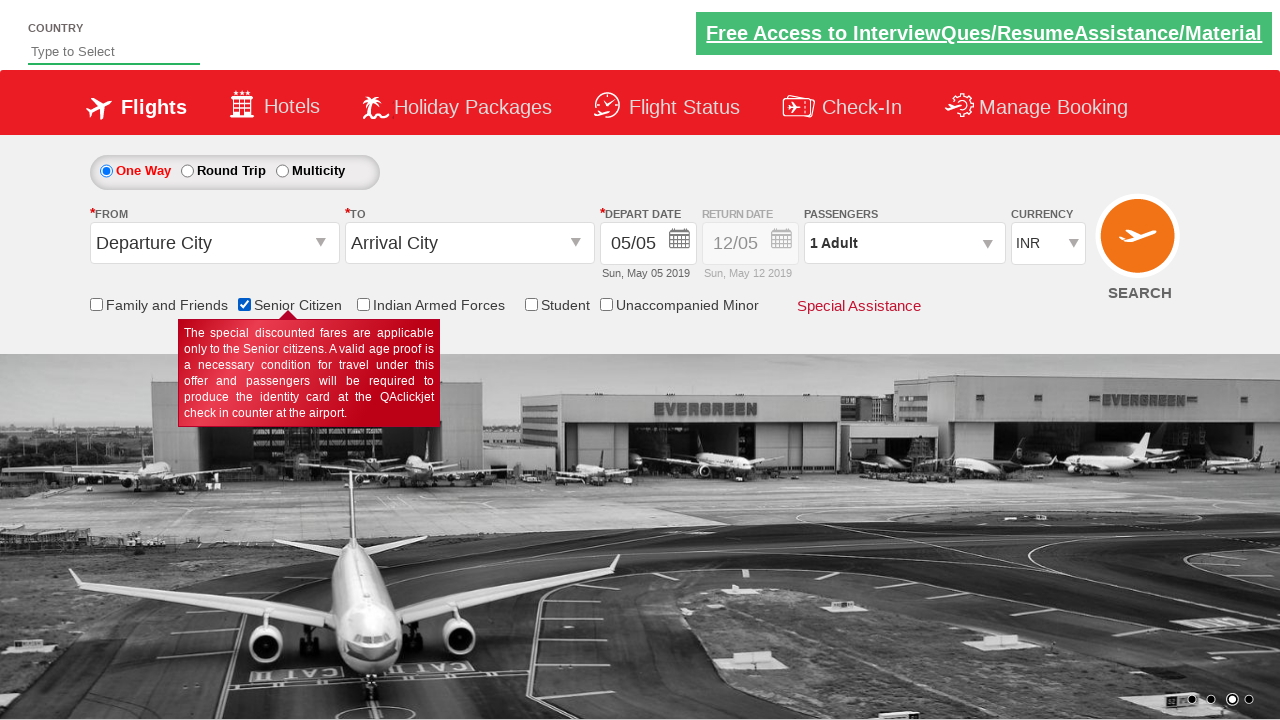